Navigates to password recovery page and then returns back to the login page

Starting URL: https://b2c.passport.rt.ru

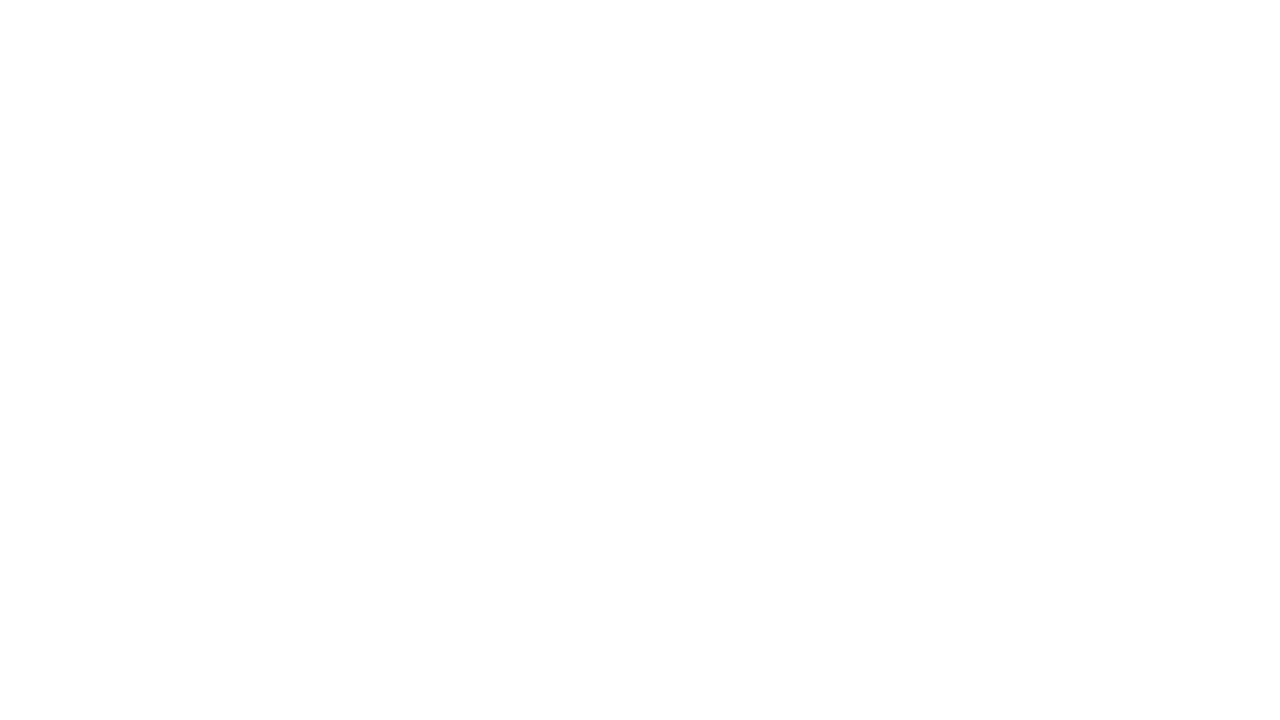

Clicked 'Forgot password' link to navigate to password recovery page at (1102, 467) on #forgot_password
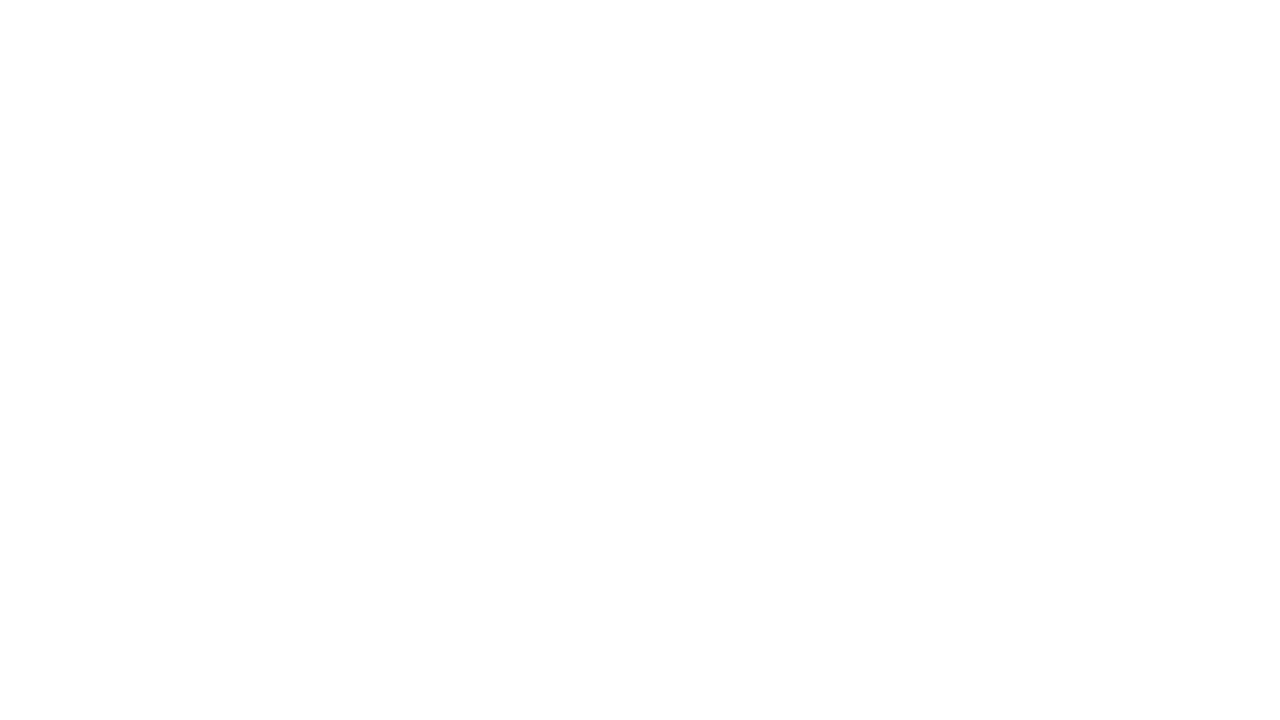

Clicked 'Back' link to return to login page at (960, 547) on #reset-back
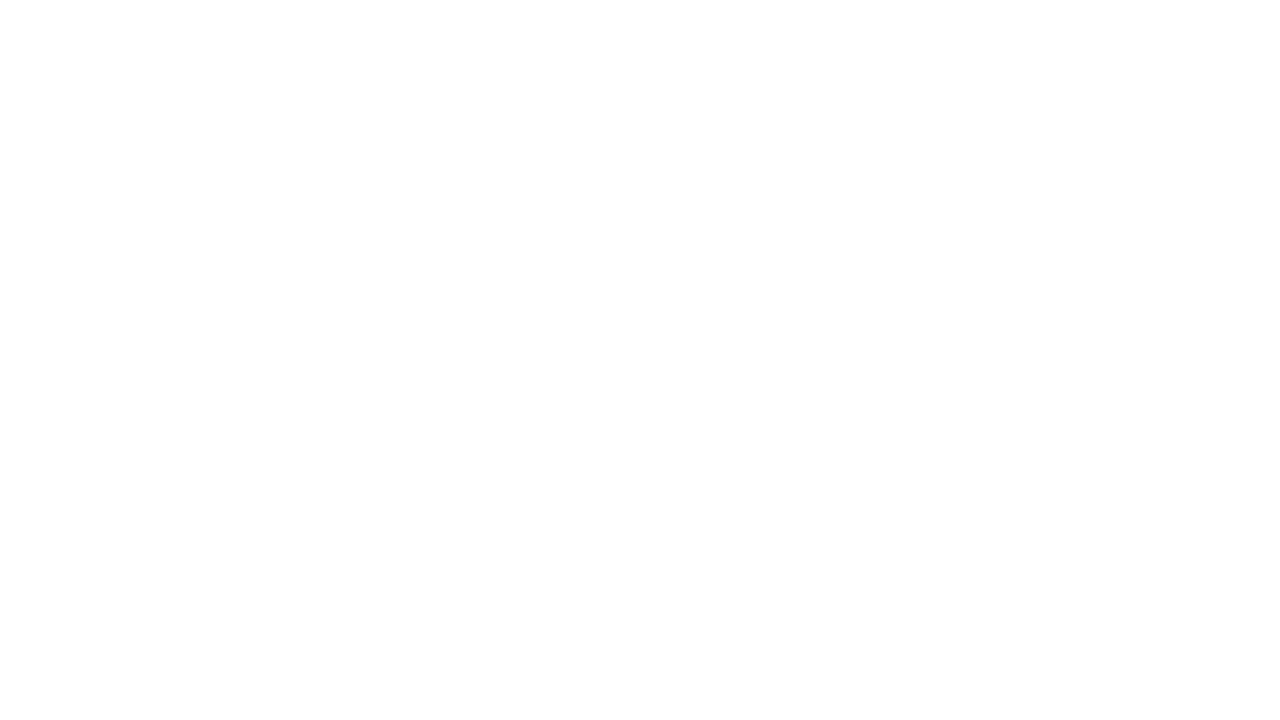

Verified that page title is 'Авторизация', confirming return to login page
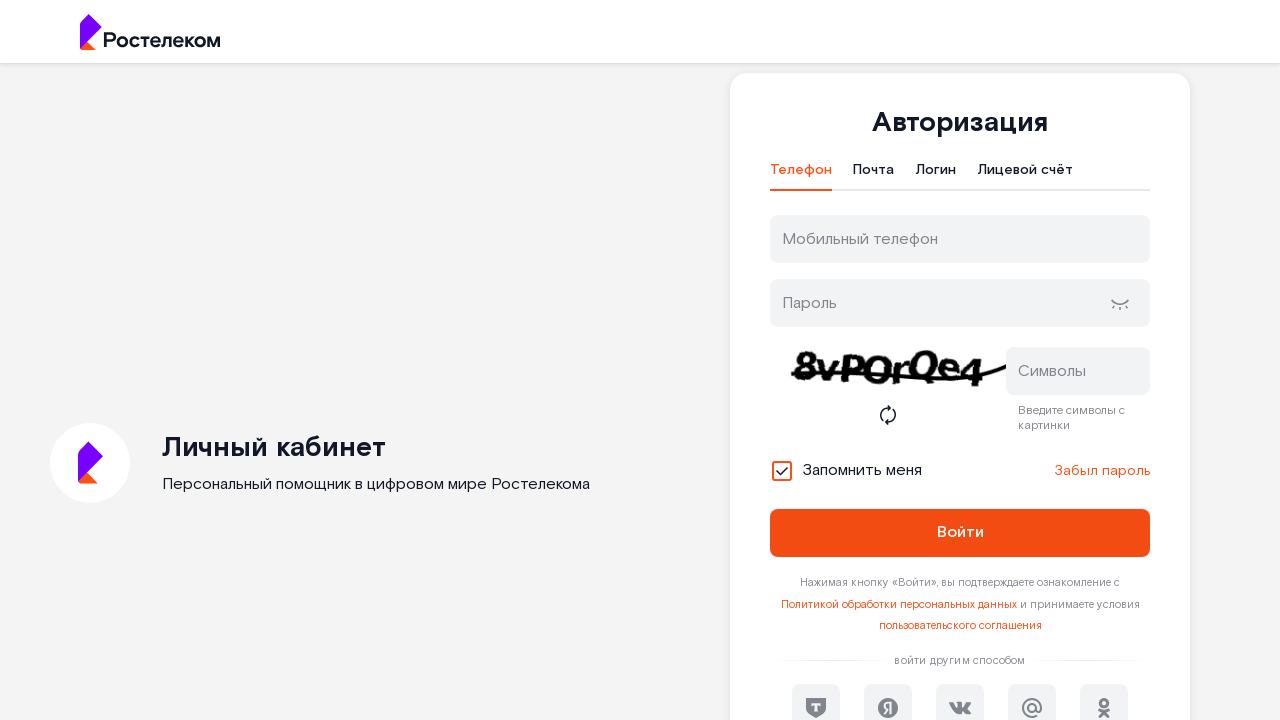

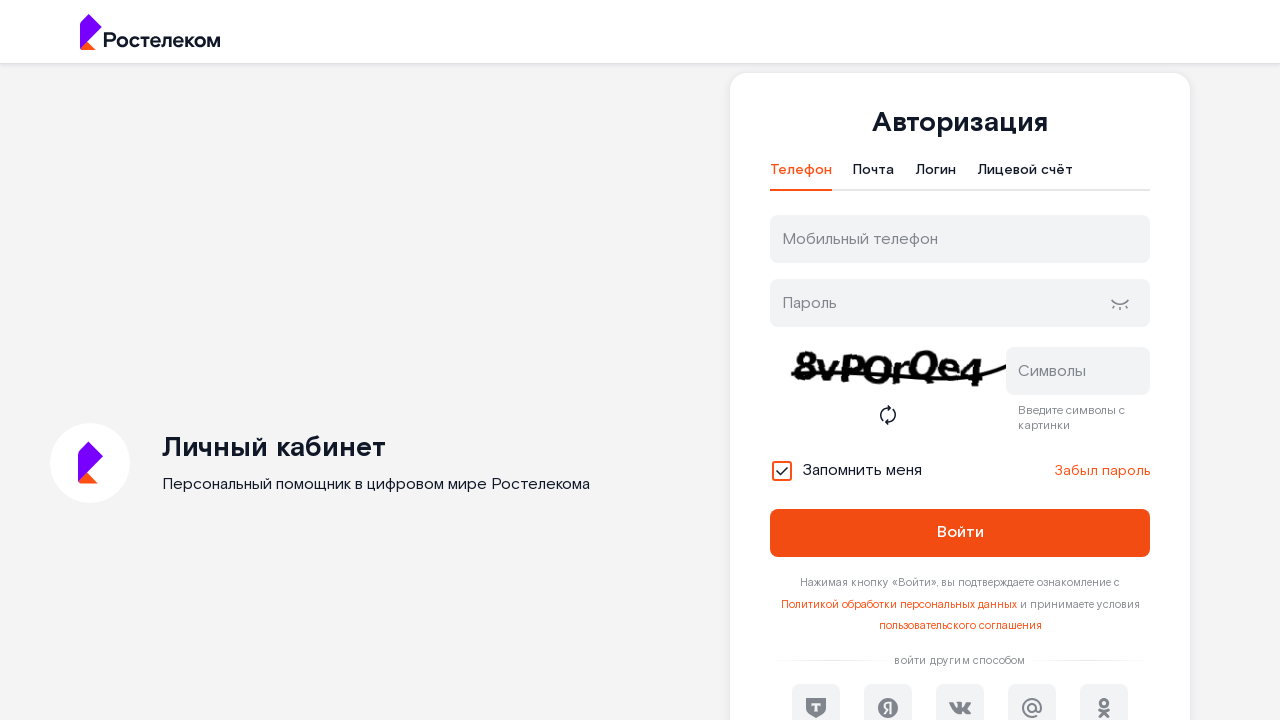